Tests marking individual todo items as complete by clicking their checkboxes

Starting URL: https://demo.playwright.dev/todomvc

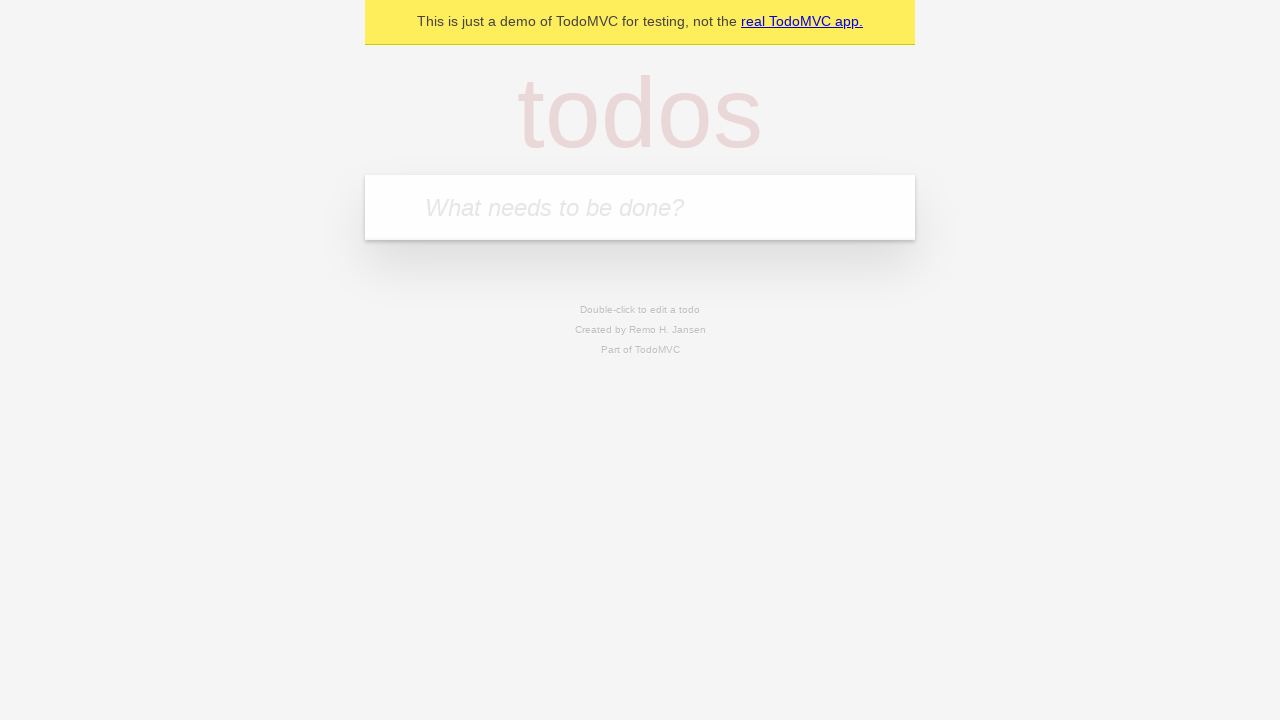

Filled todo input with 'buy some cheese' on internal:attr=[placeholder="What needs to be done?"i]
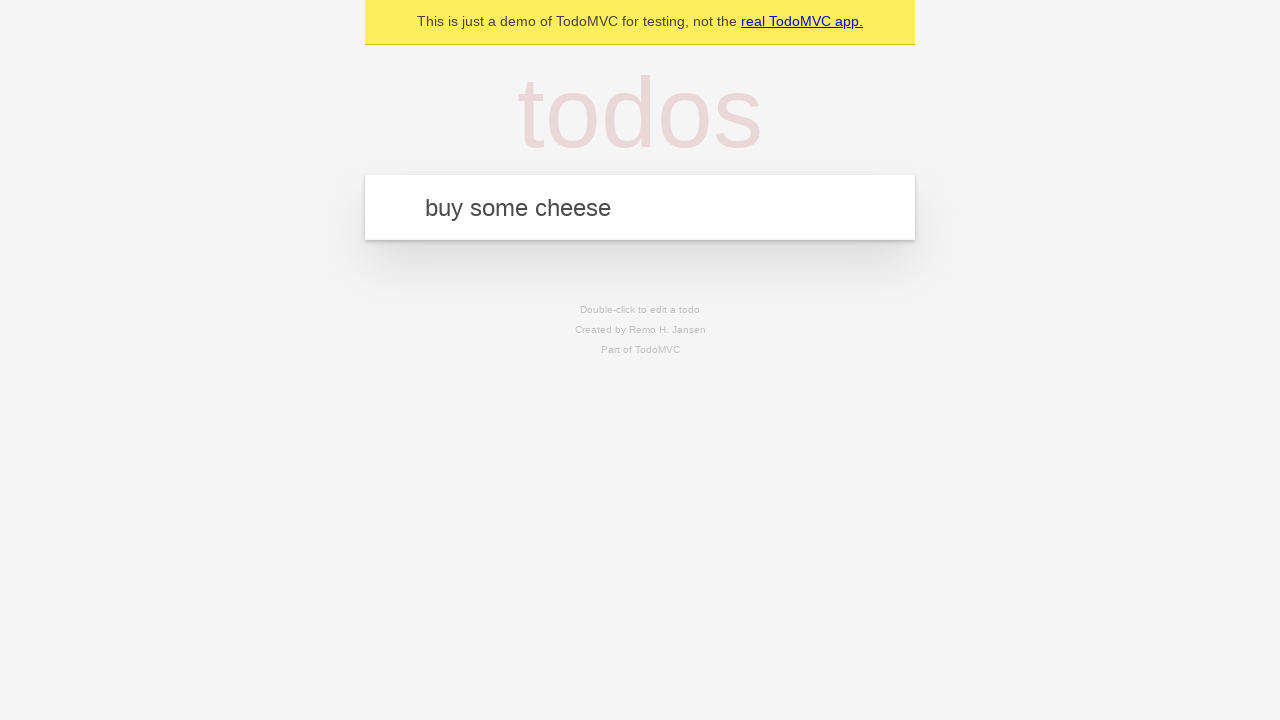

Pressed Enter to create first todo item on internal:attr=[placeholder="What needs to be done?"i]
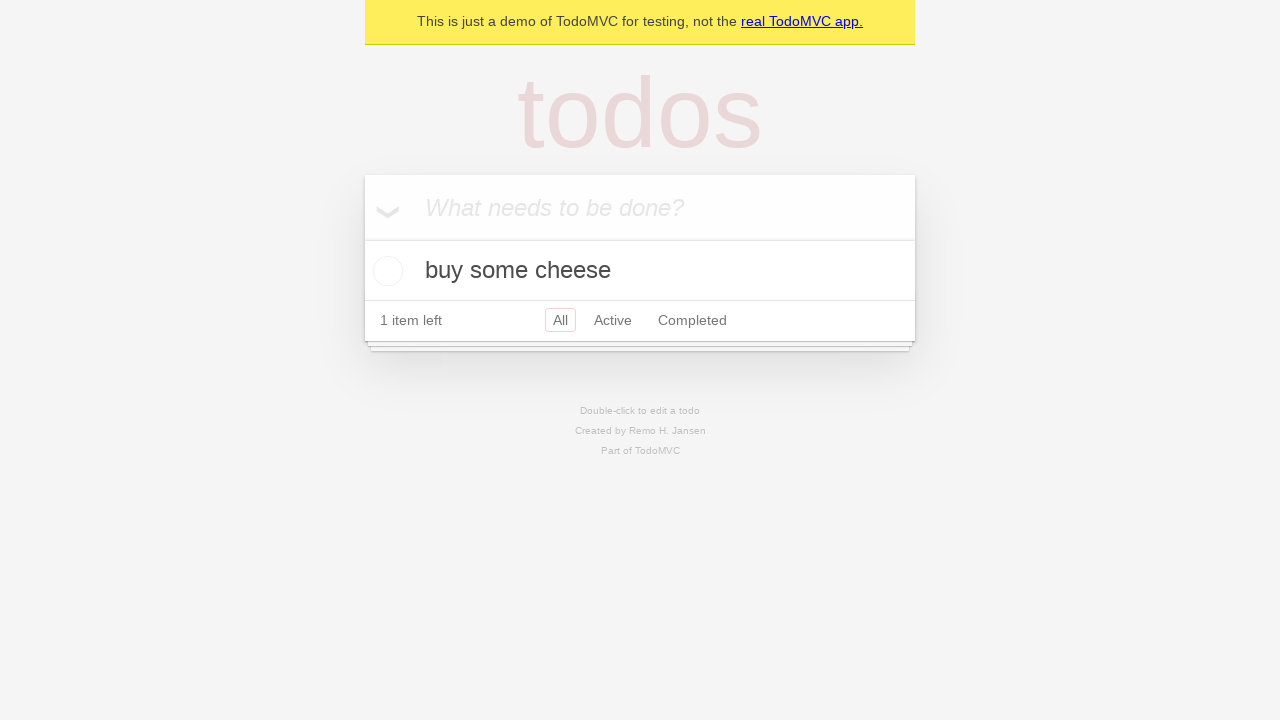

Filled todo input with 'feed the cat' on internal:attr=[placeholder="What needs to be done?"i]
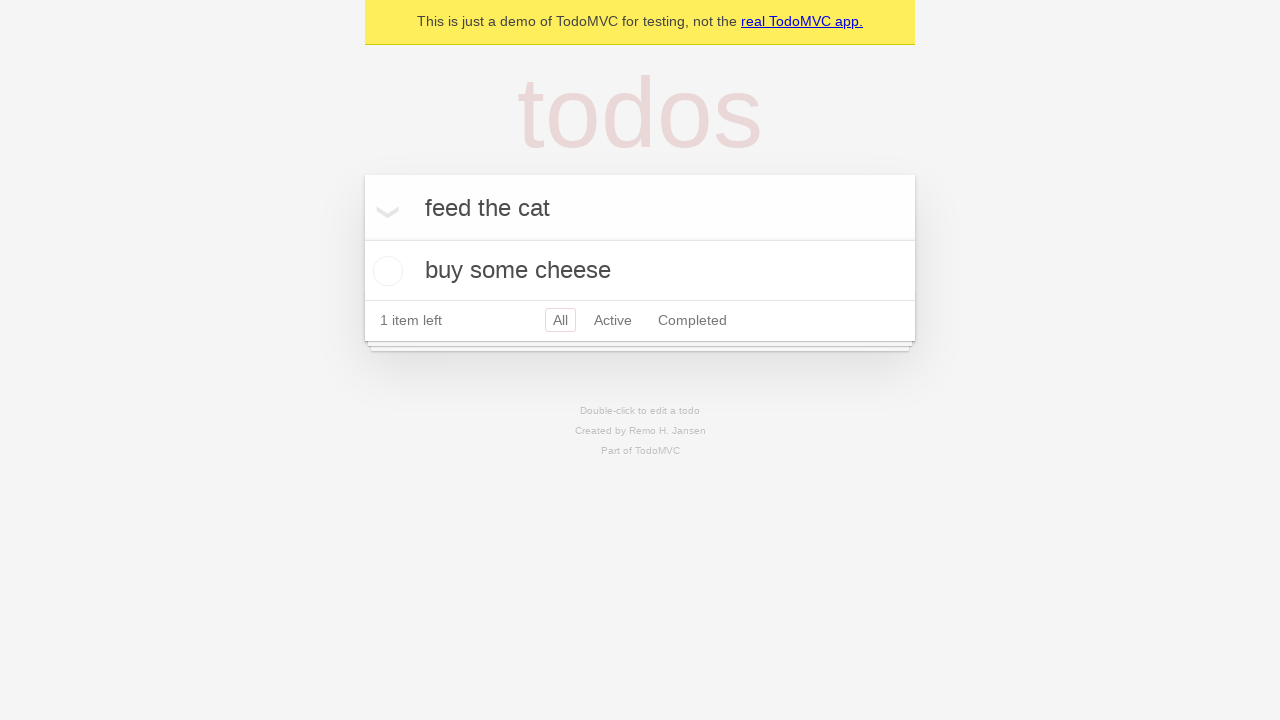

Pressed Enter to create second todo item on internal:attr=[placeholder="What needs to be done?"i]
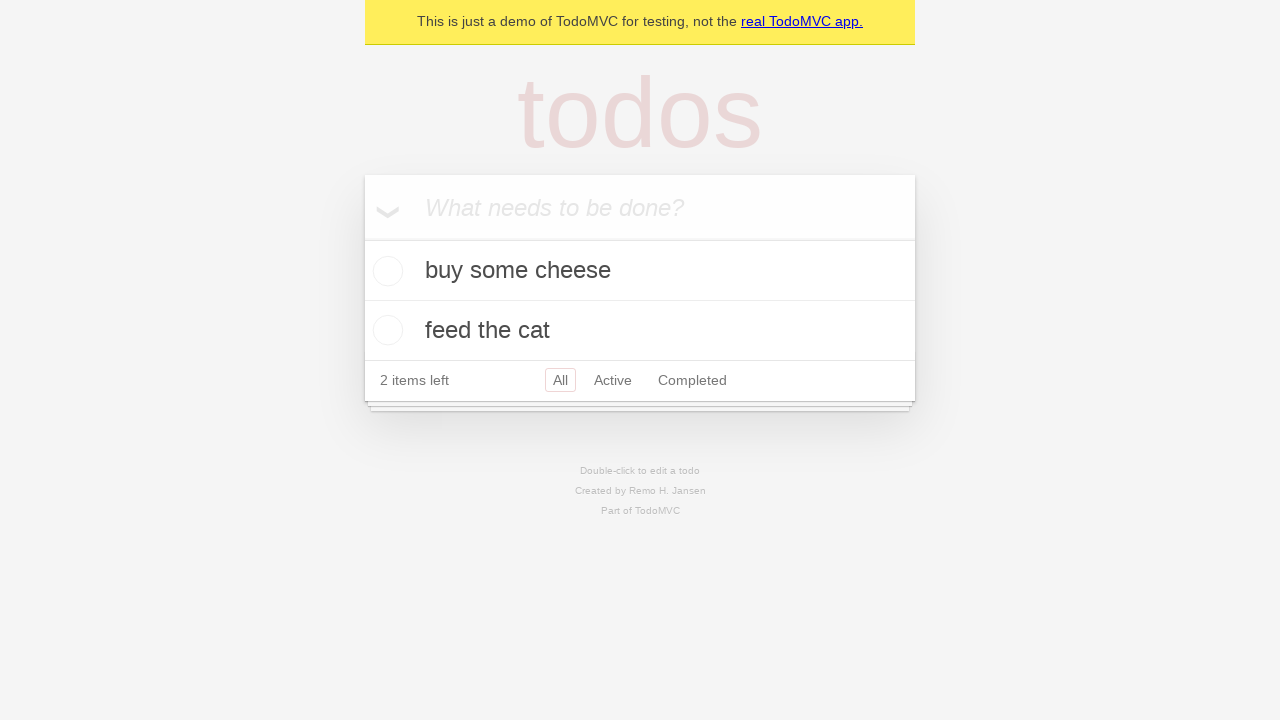

Checked first todo item 'buy some cheese' at (385, 271) on internal:testid=[data-testid="todo-item"s] >> nth=0 >> internal:role=checkbox
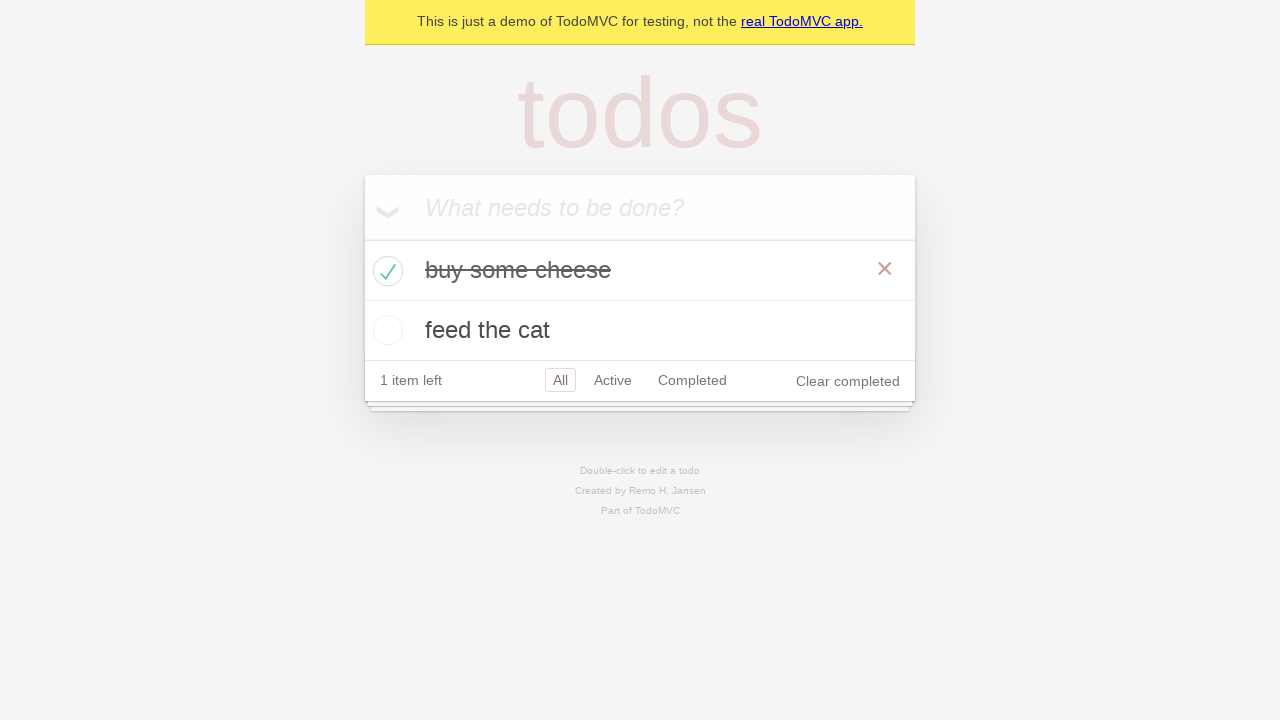

Checked second todo item 'feed the cat' at (385, 330) on internal:testid=[data-testid="todo-item"s] >> nth=1 >> internal:role=checkbox
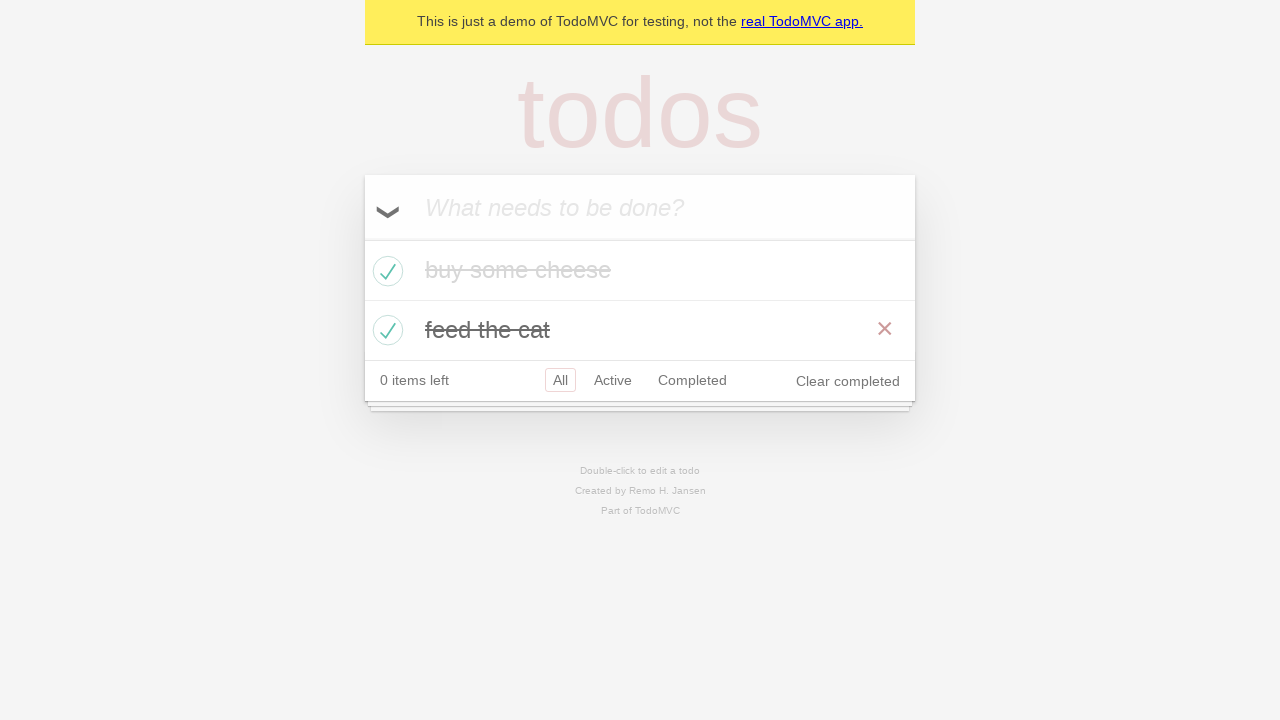

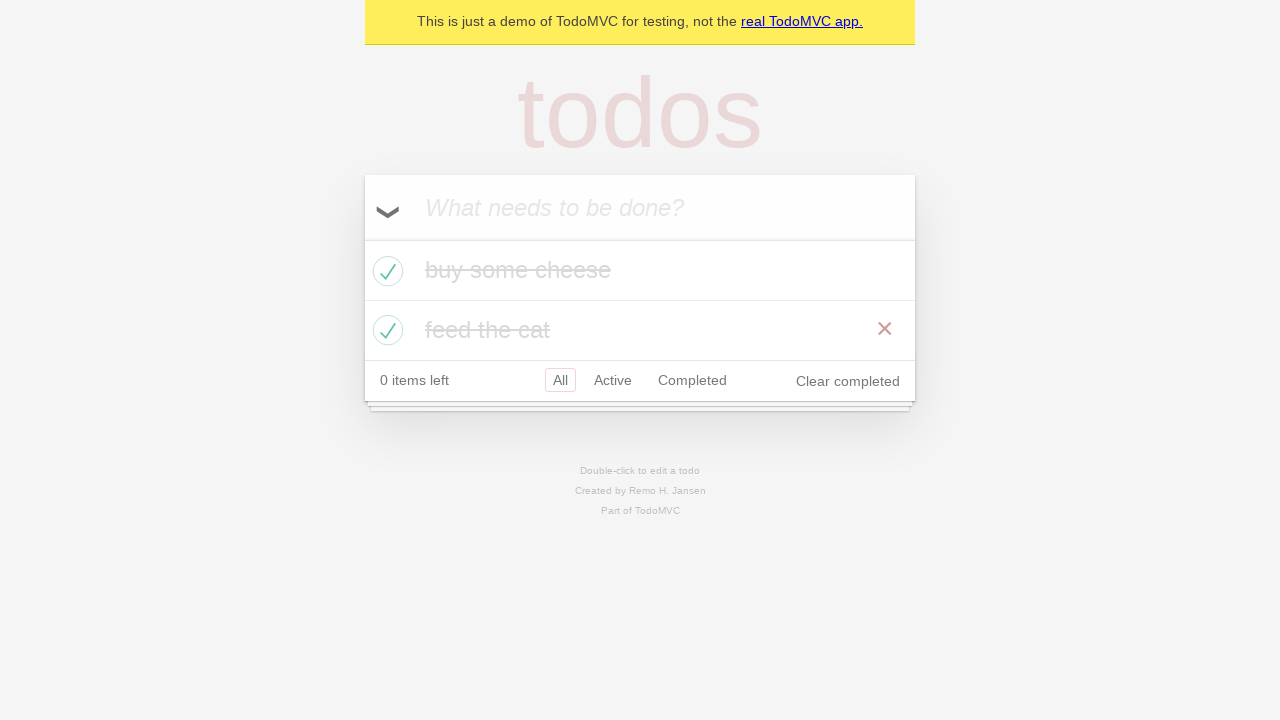